Tests iframe interaction on W3Schools by switching to an iframe context and clicking a button within it, then verifying the button's type attribute.

Starting URL: https://www.w3schools.com/js/tryit.asp?filename=tryjs_myfirst

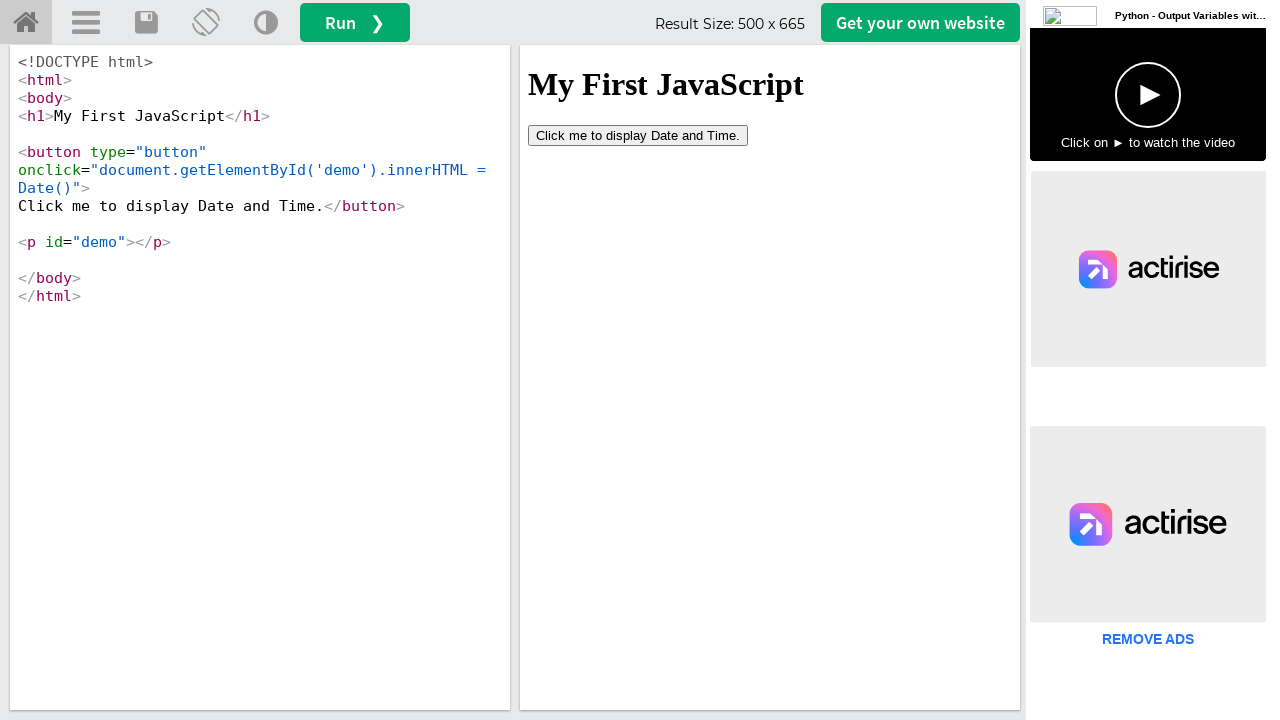

Located iframe with id 'iframeResult'
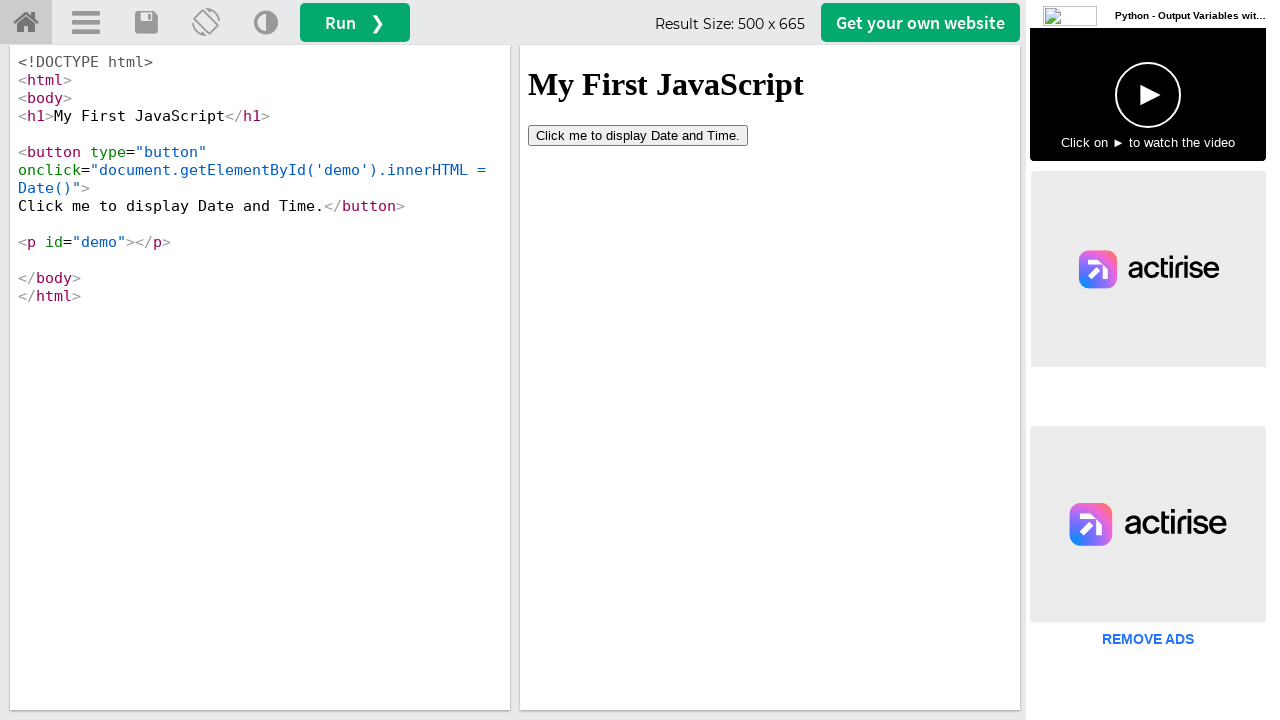

Clicked button with type='button' inside iframe at (638, 135) on #iframeResult >> internal:control=enter-frame >> button[type='button']
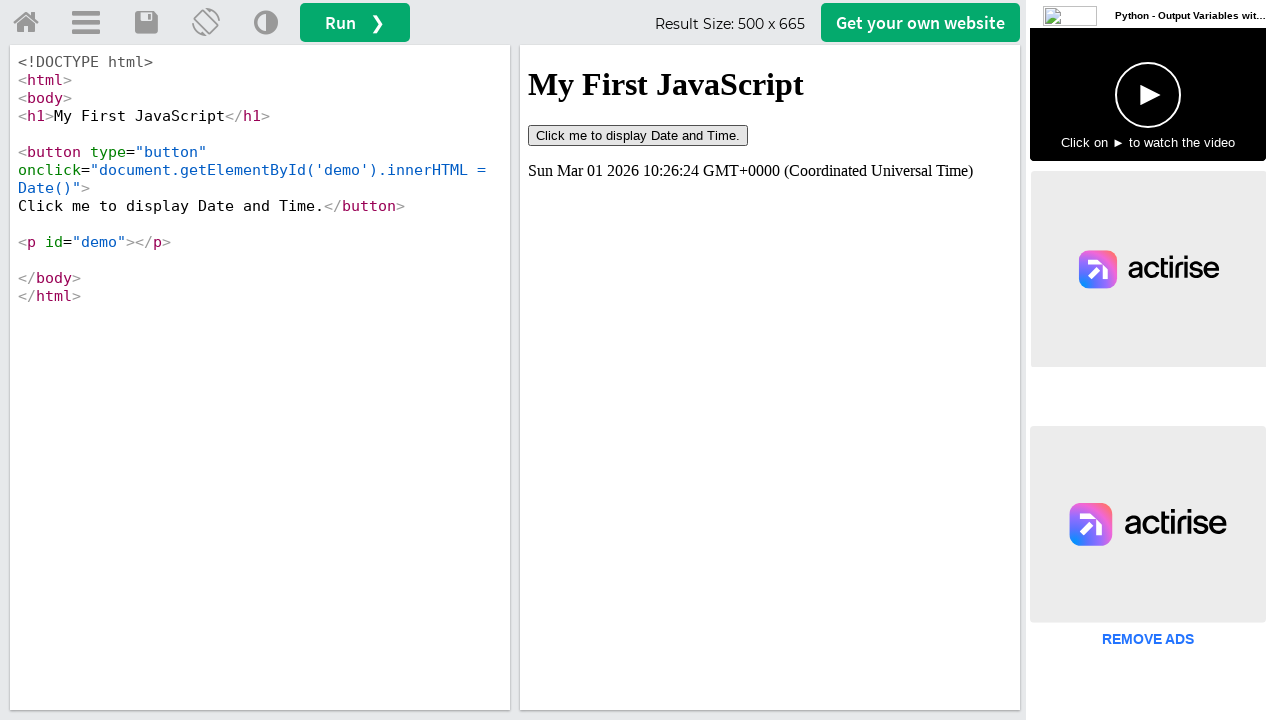

Retrieved button type attribute: 'button'
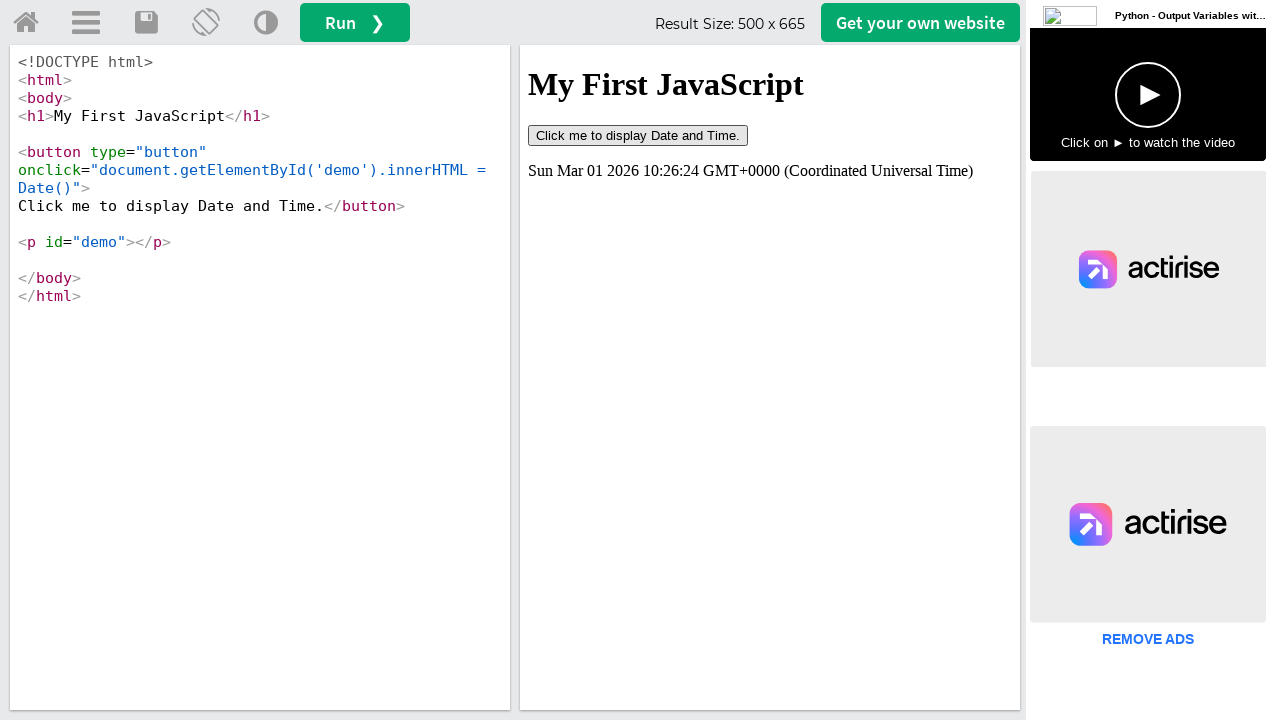

Printed button type: button
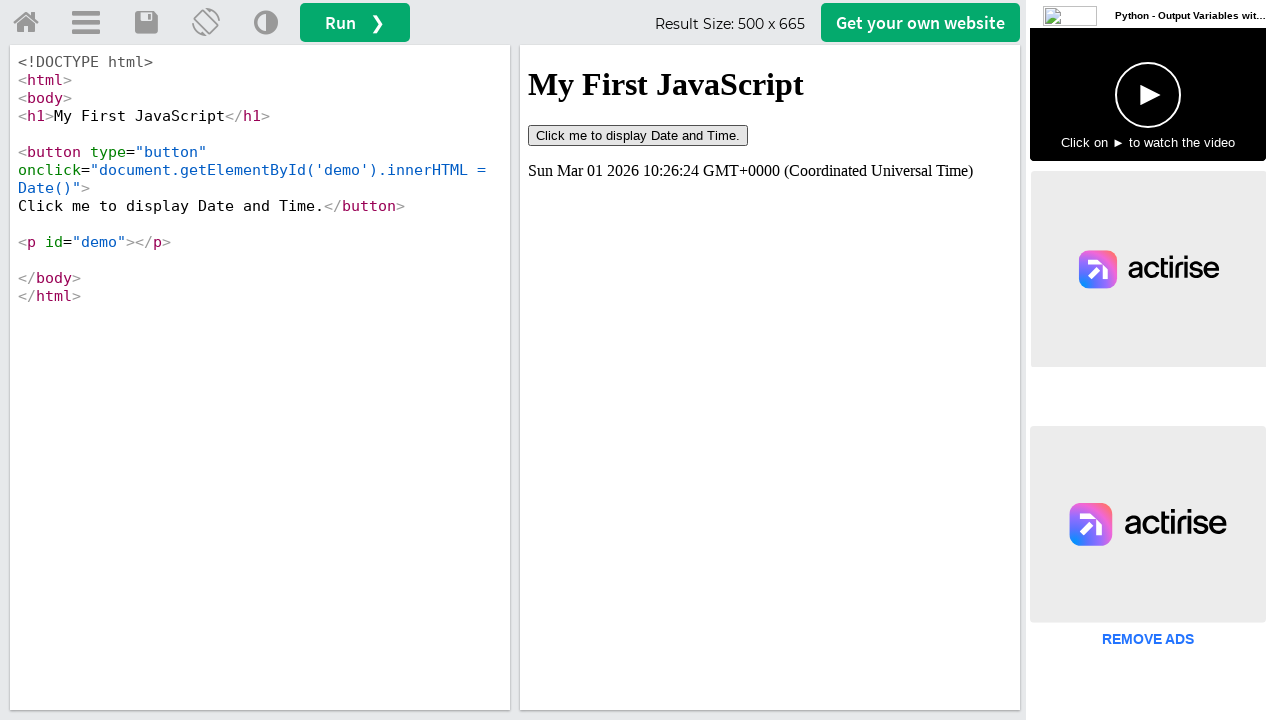

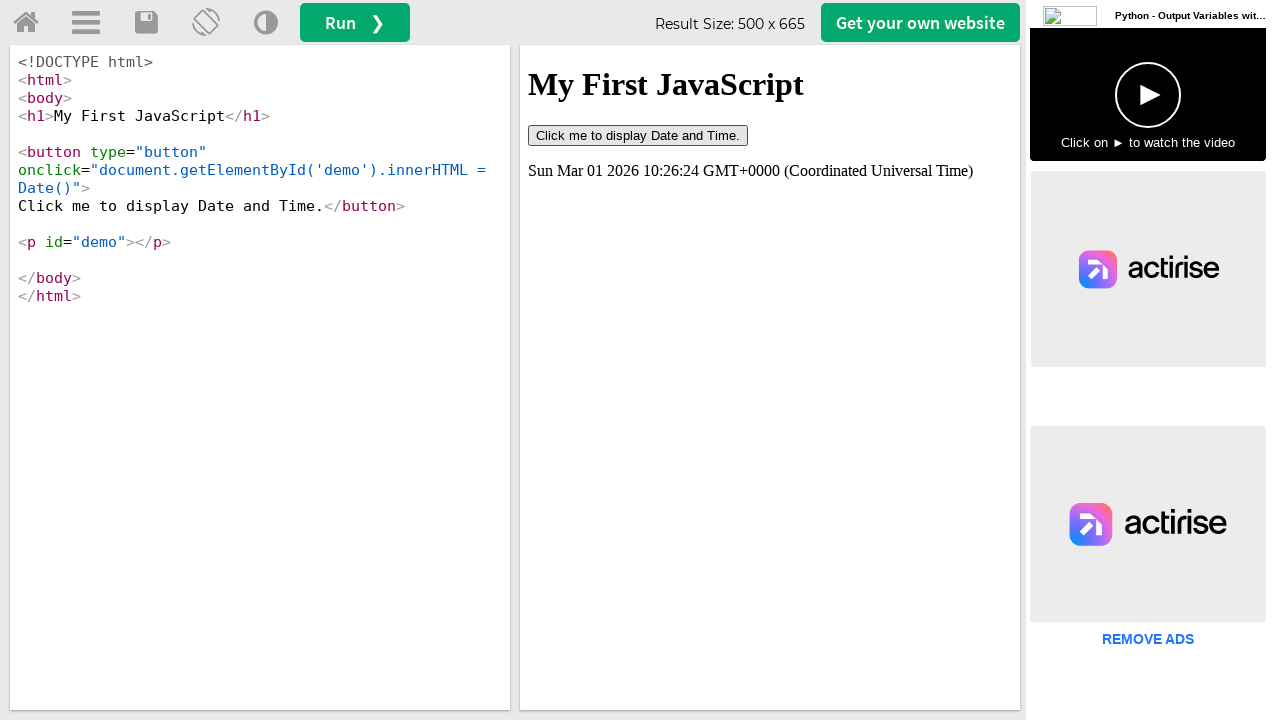